Tests registration form by filling out all required fields including name, email, phone, and address, then submits the form and verifies the success message

Starting URL: http://suninjuly.github.io/registration1.html

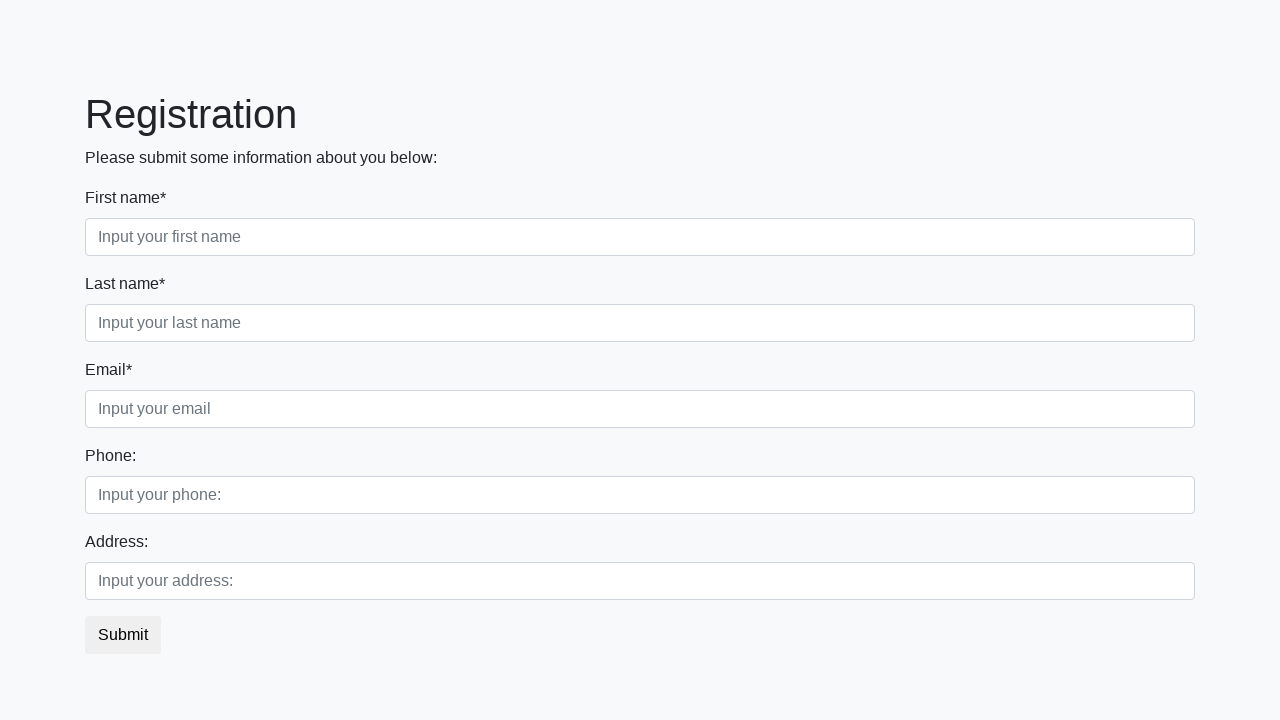

Filled first name field with 'Ivan' on //form/div[1]//input[@class='form-control first']
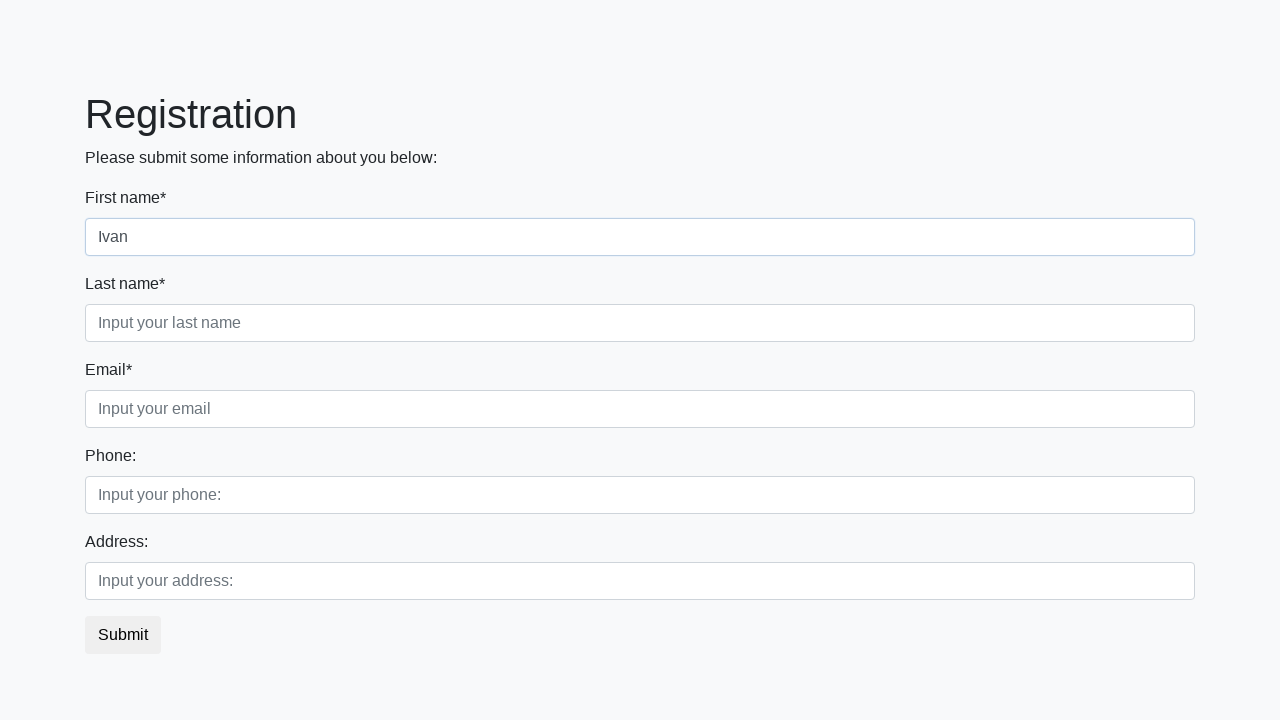

Filled last name field with 'Petrov' on //form/div[1]//input[@class='form-control second']
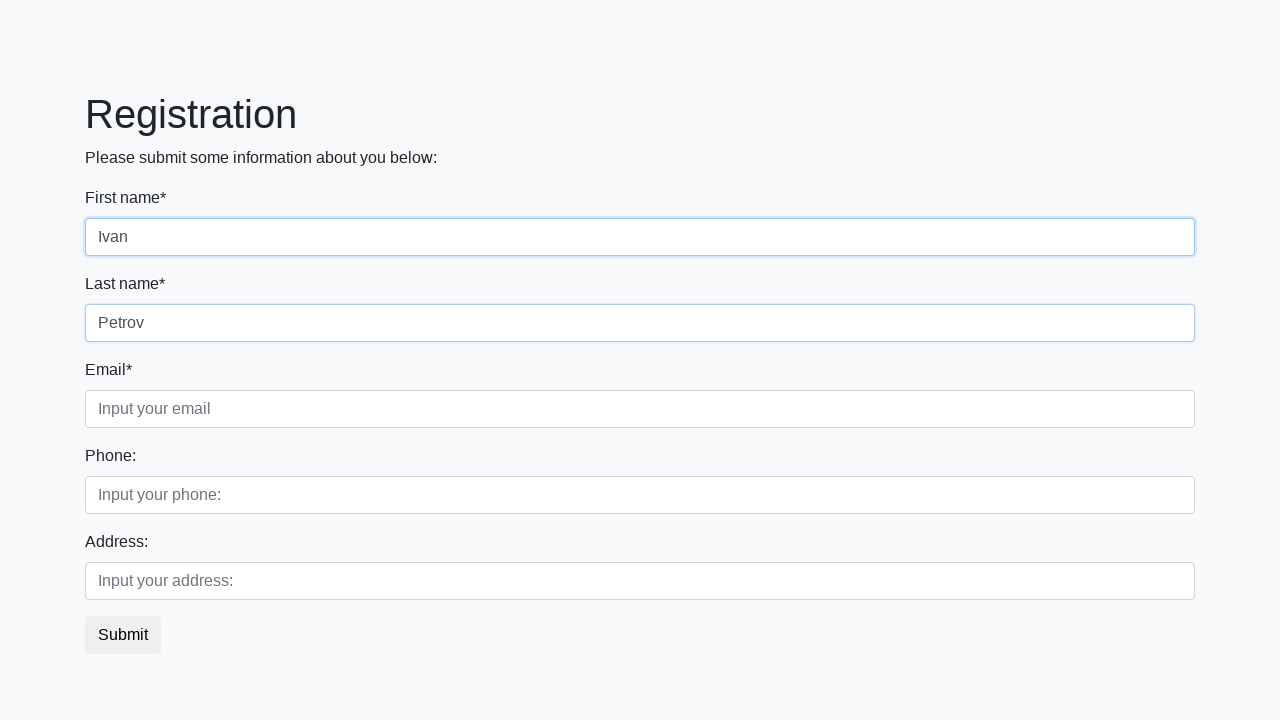

Filled email field with 'zharkov.kill@yadnex.by' on //form/div[1]//input[@class='form-control third']
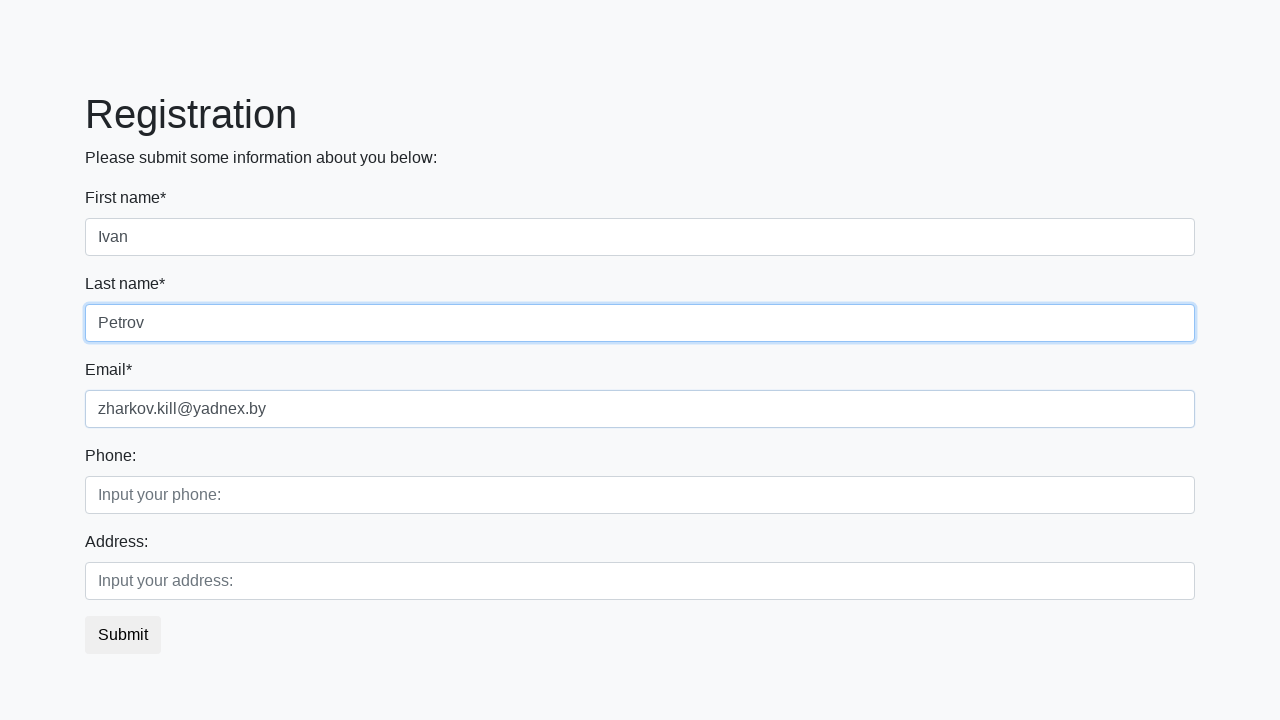

Filled phone number field with '+3343452' on //form/div[2]//input[@class='form-control first']
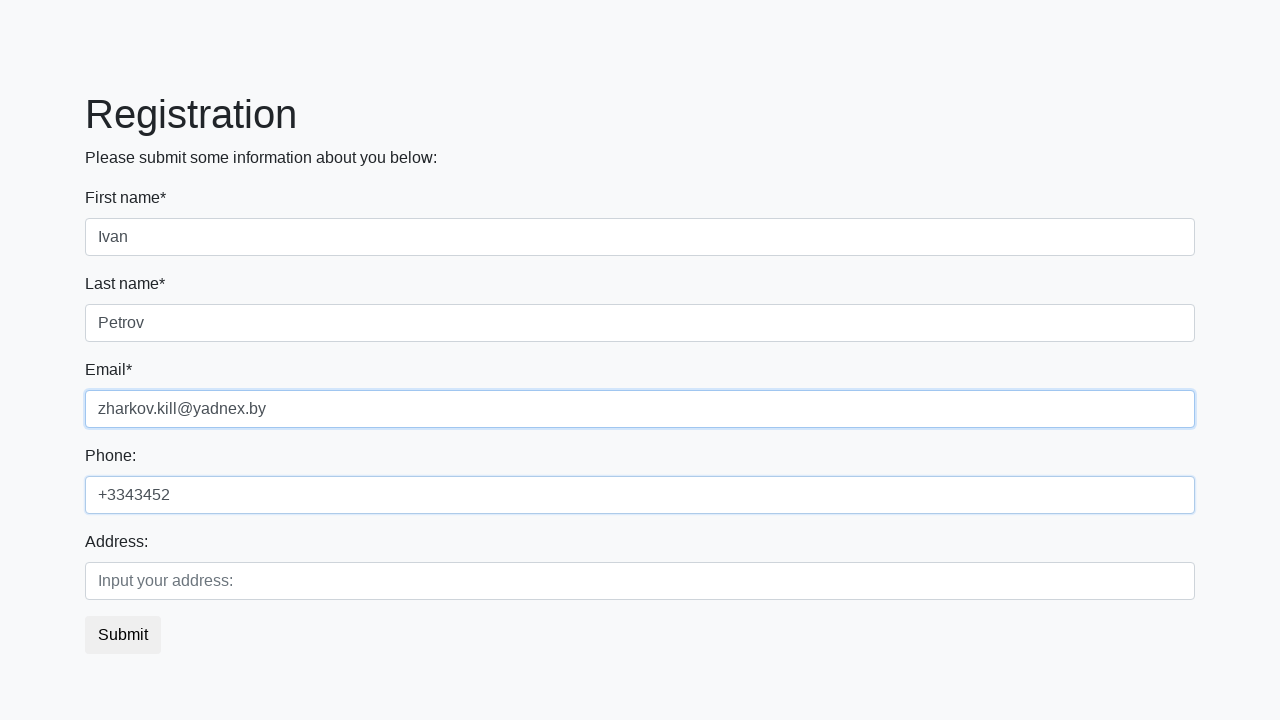

Filled address field with 'Russia' on //form/div[2]//input[@class='form-control second']
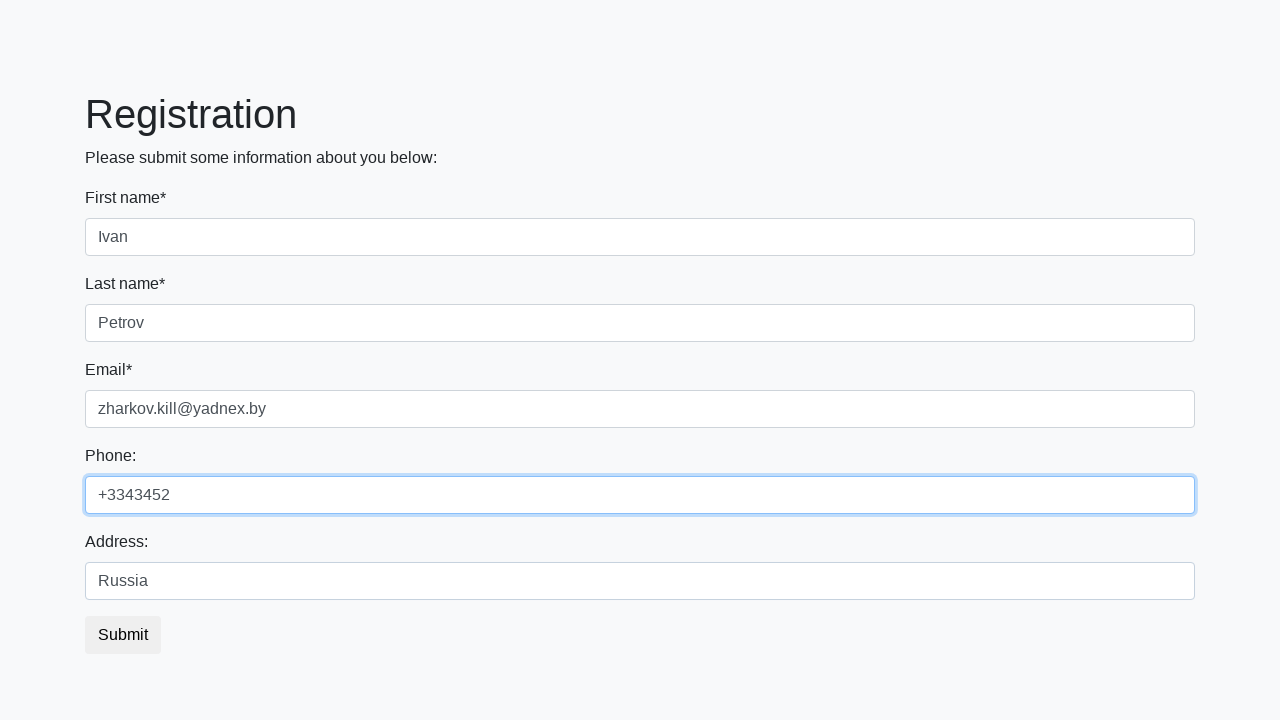

Clicked submit button to register at (123, 635) on button.btn
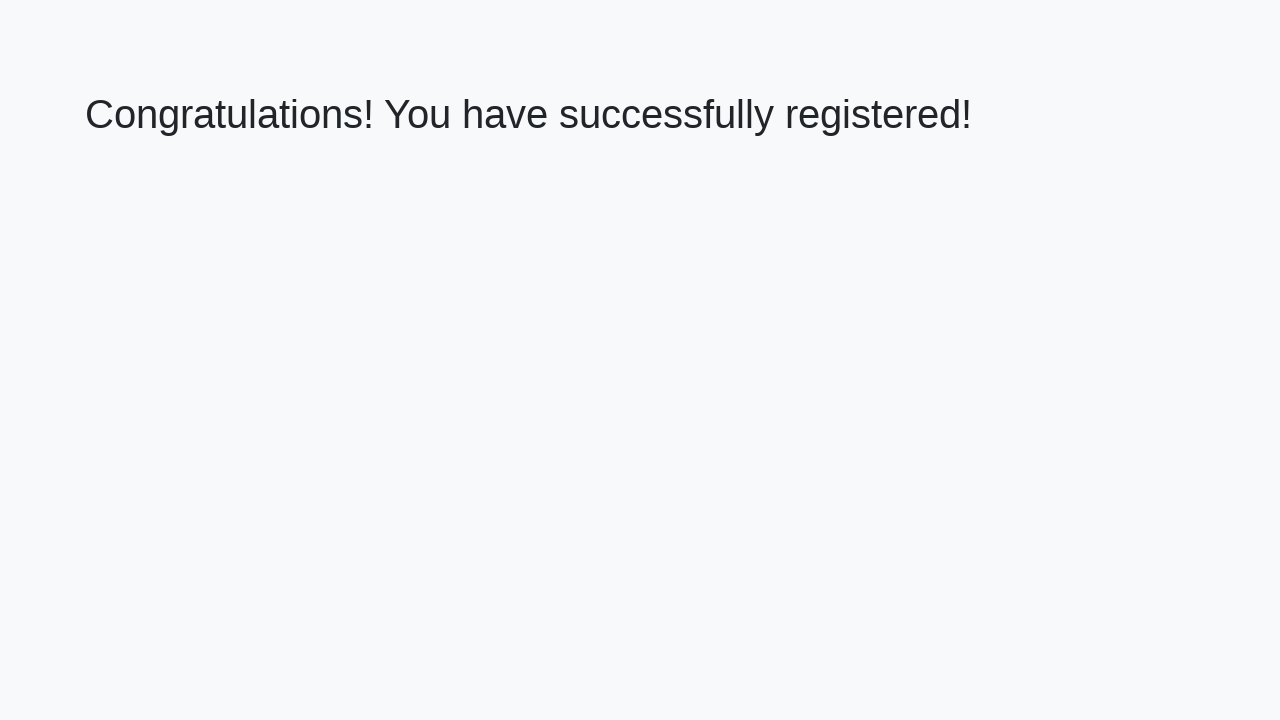

Success message heading loaded
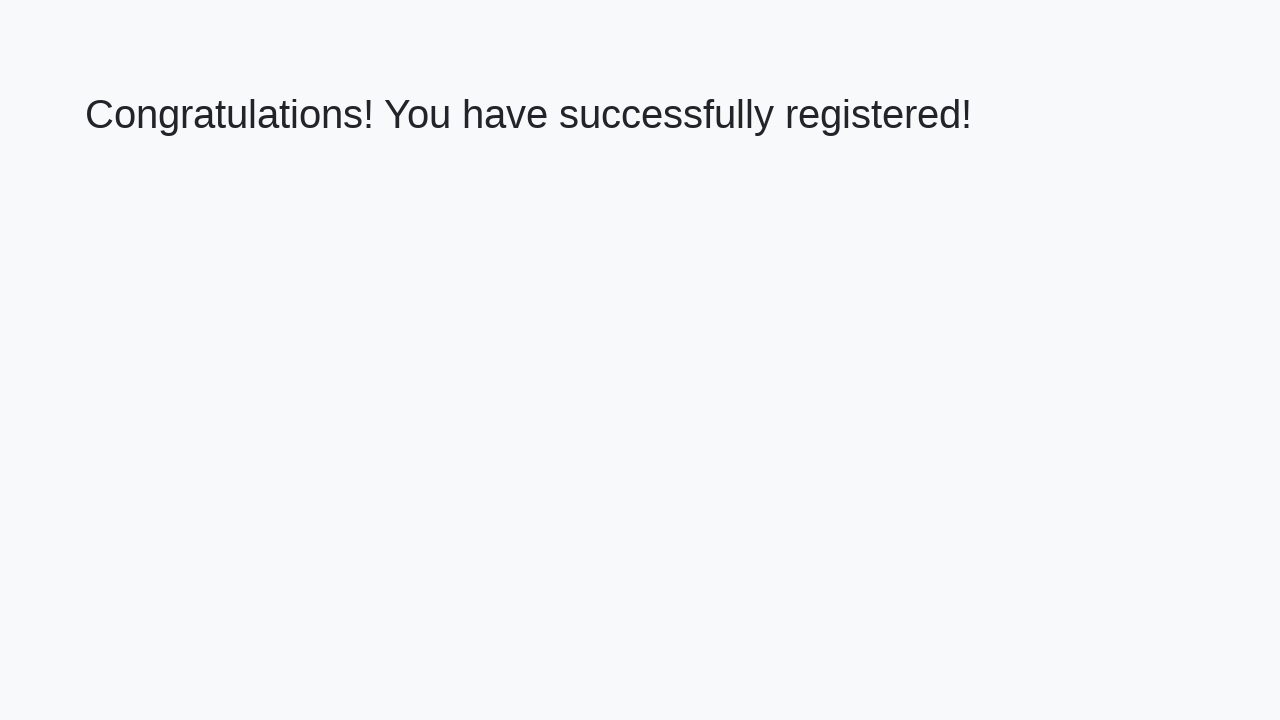

Retrieved success message text: 'Congratulations! You have successfully registered!'
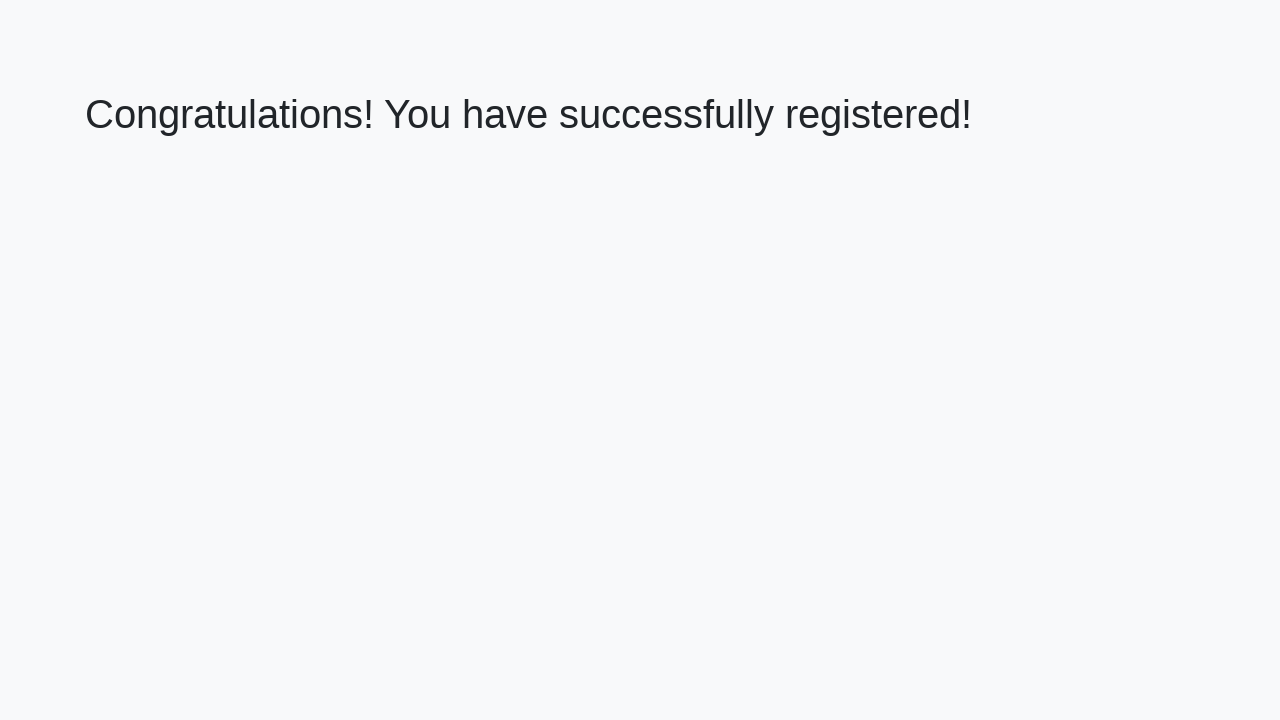

Verified success message matches expected text
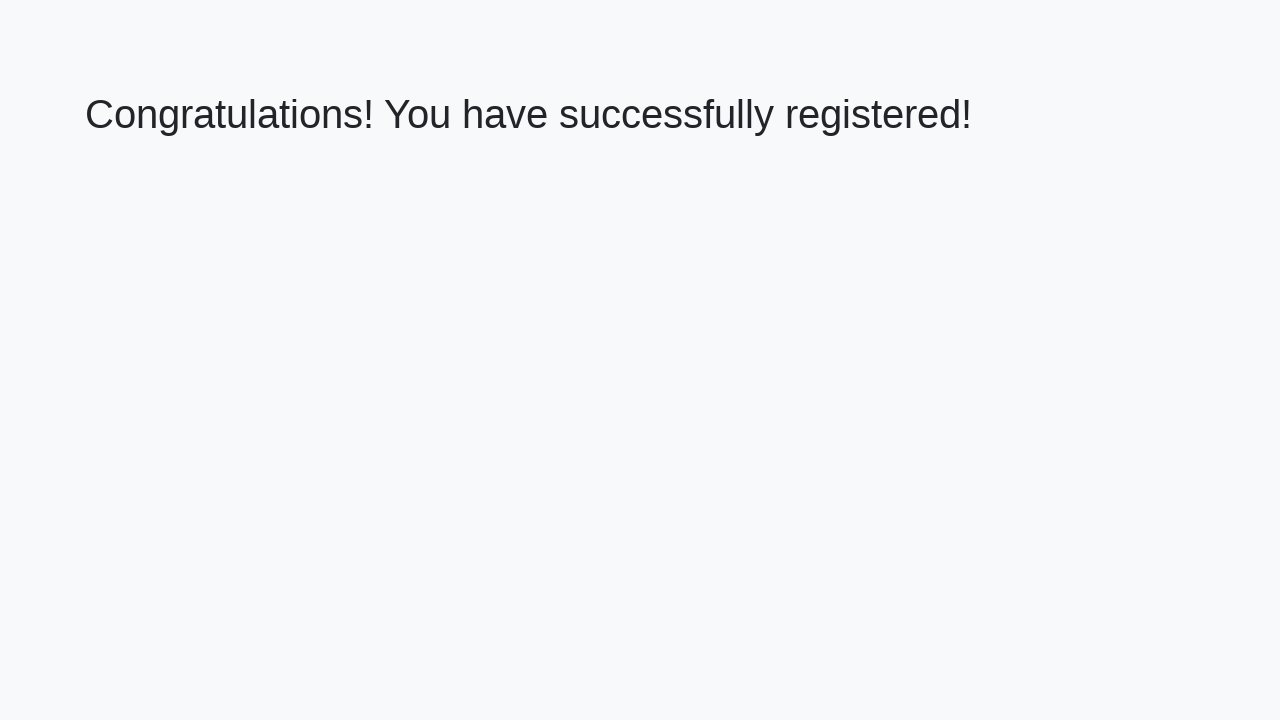

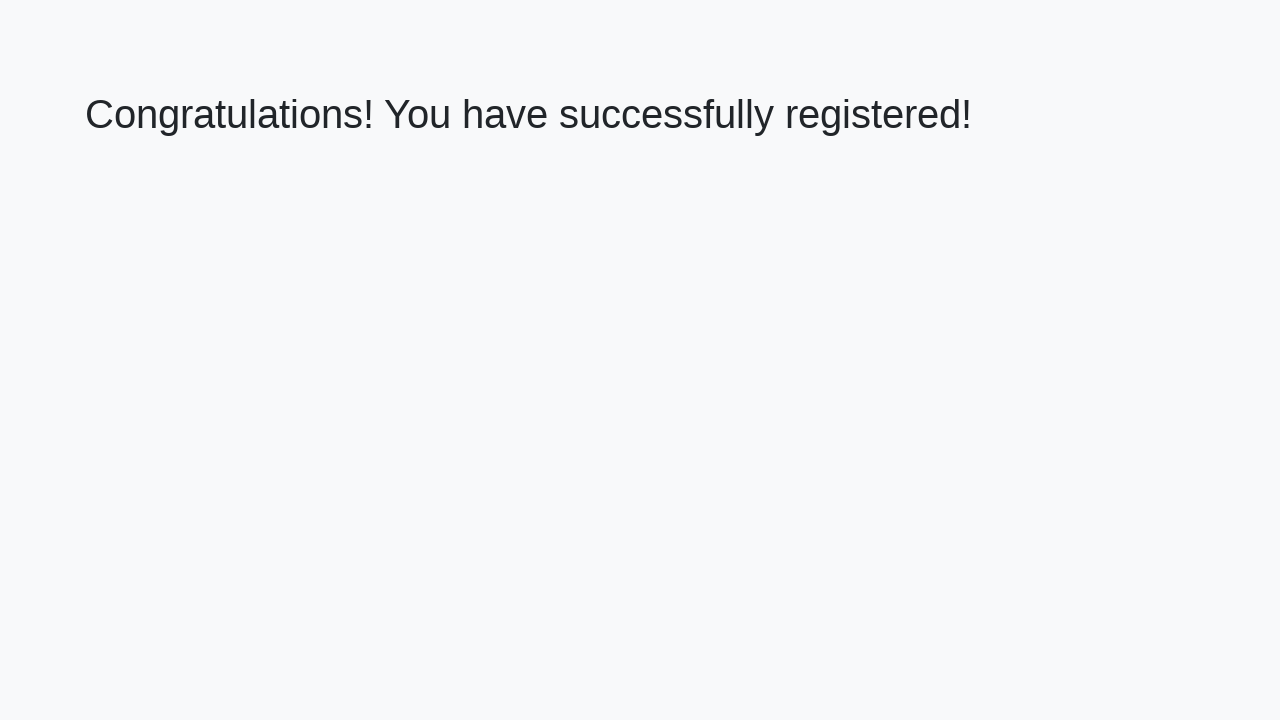